Tests checkbox functionality by first clicking all unchecked checkboxes to check them, then clicking all checked checkboxes to uncheck them, verifying the state after each action.

Starting URL: https://the-internet.herokuapp.com/checkboxes

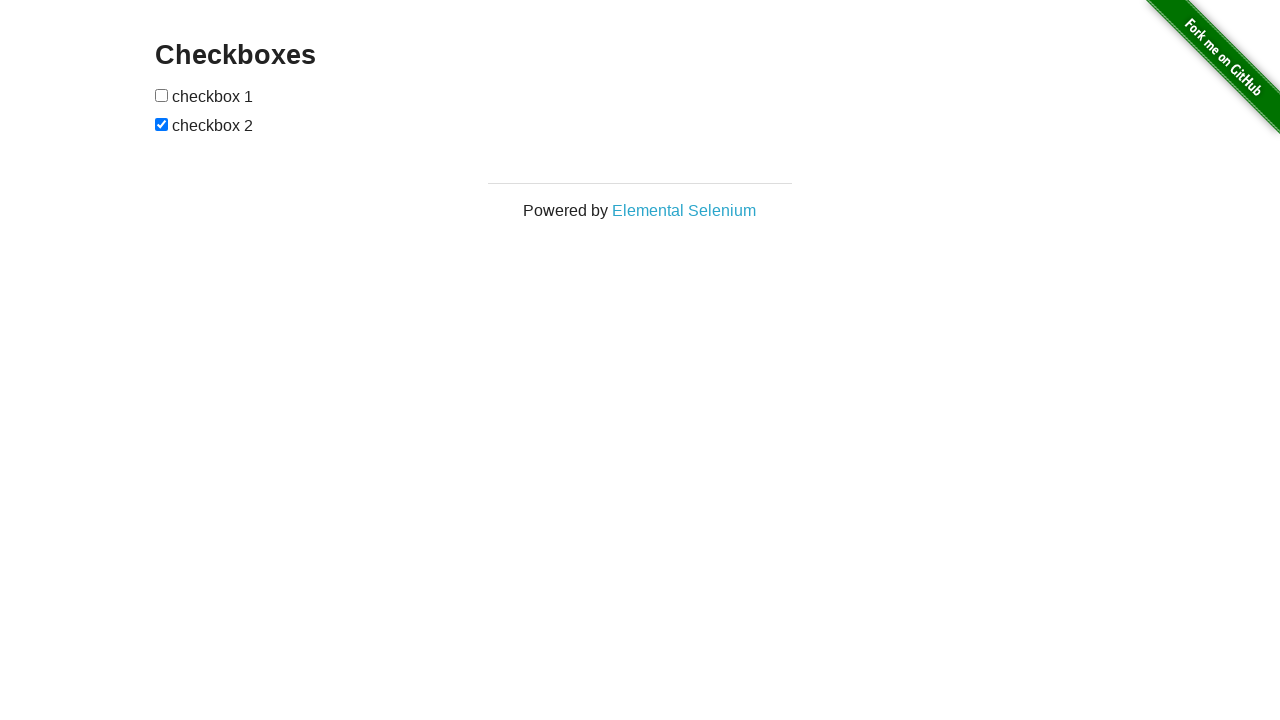

Verified page header displays 'Checkboxes'
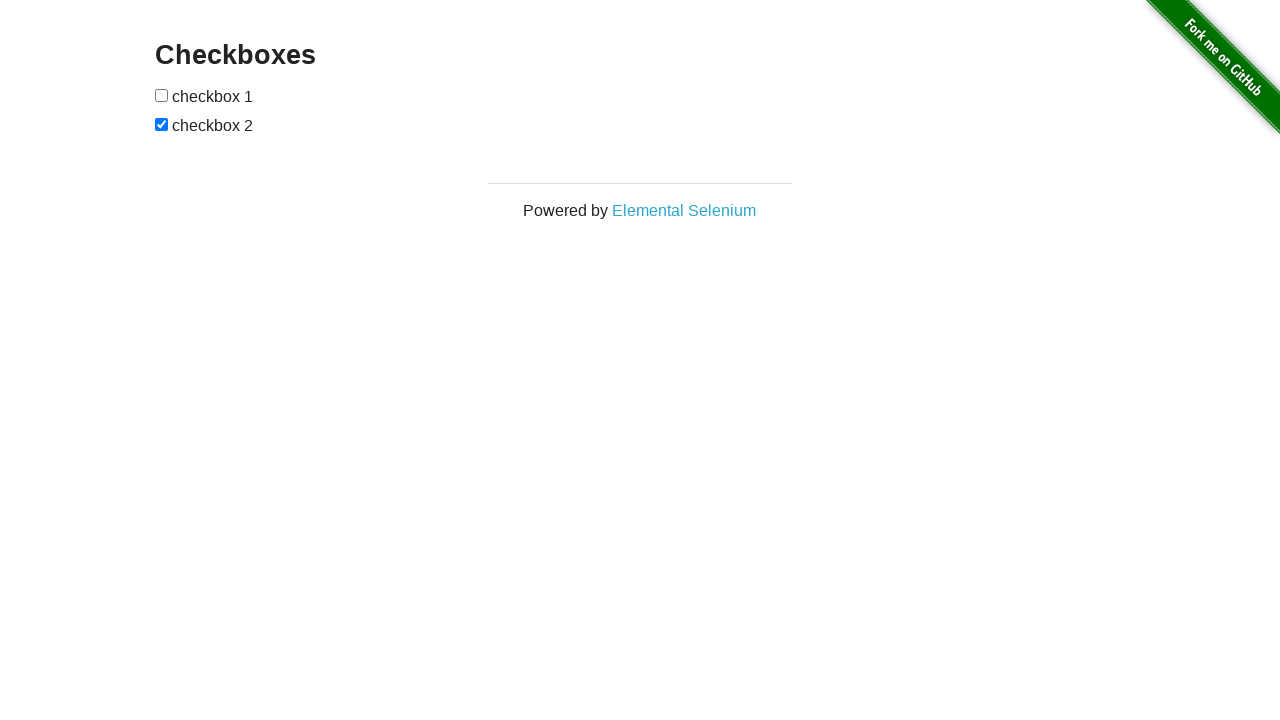

Located 2 checkboxes on the page
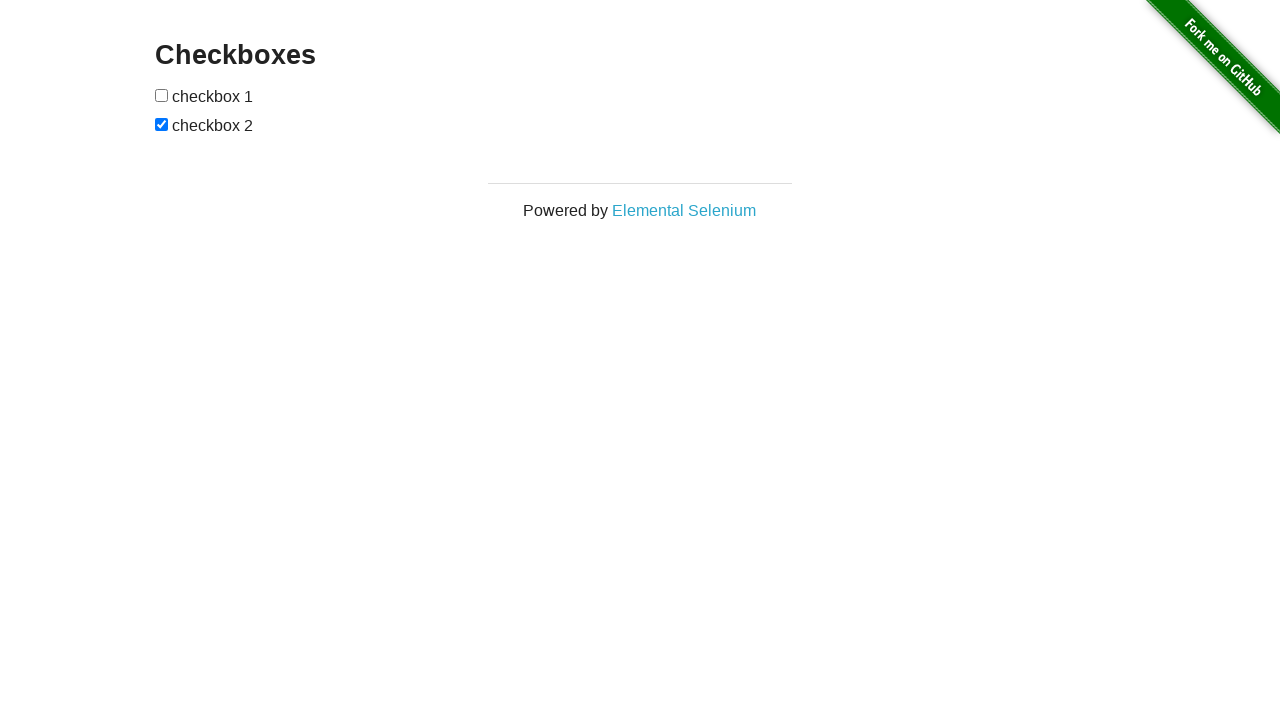

Clicked unchecked checkbox 1 to check it at (162, 95) on xpath=//form[@id='checkboxes']/input >> nth=0
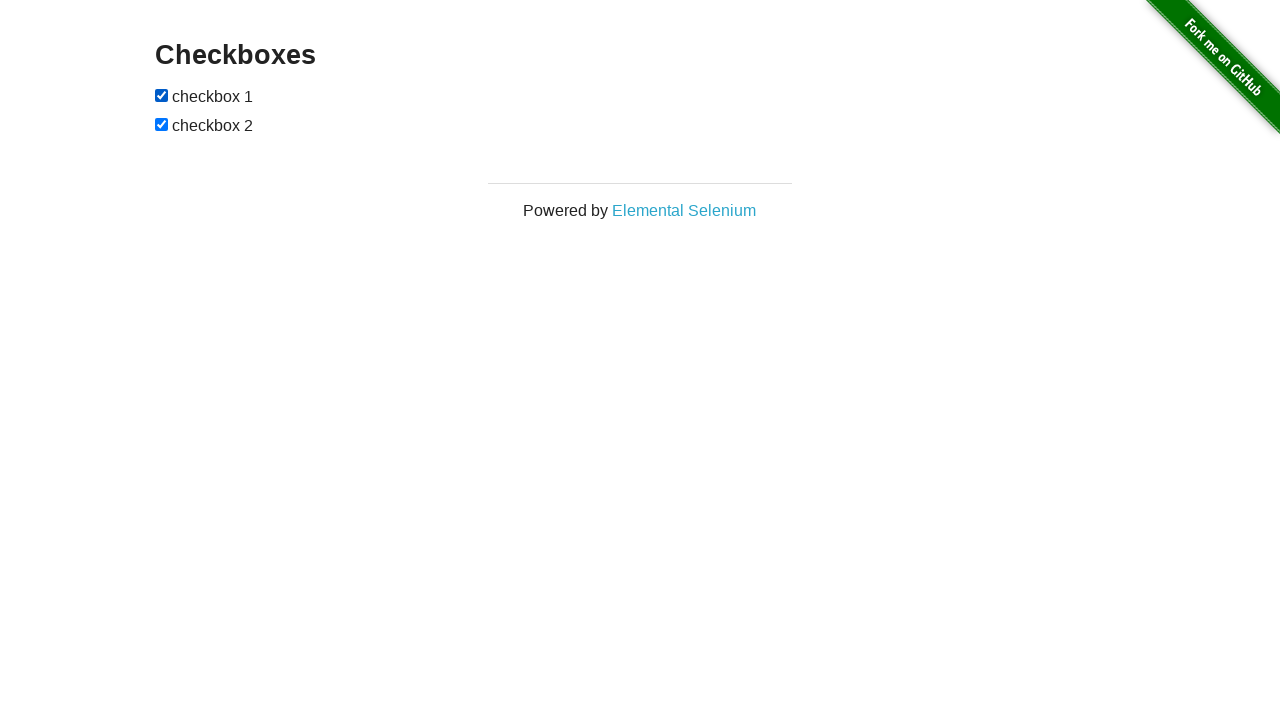

Verified checkbox 1 is now checked
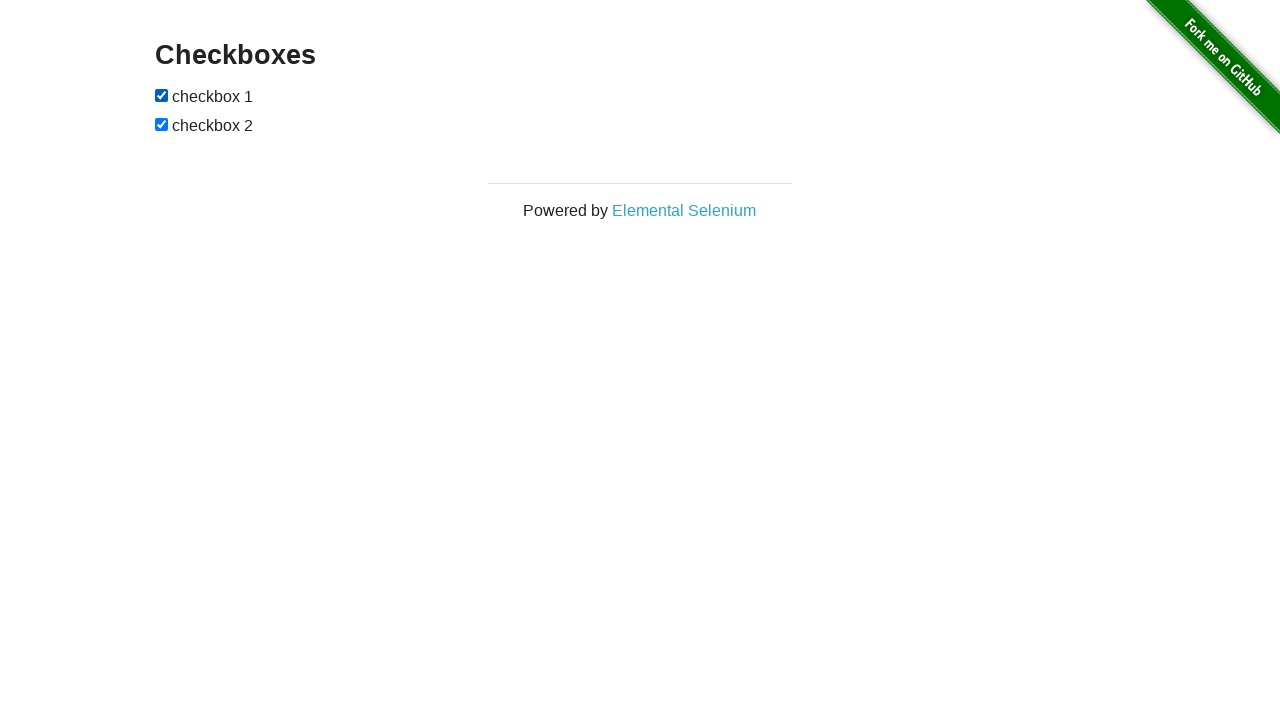

Verified checkbox 2 is now checked
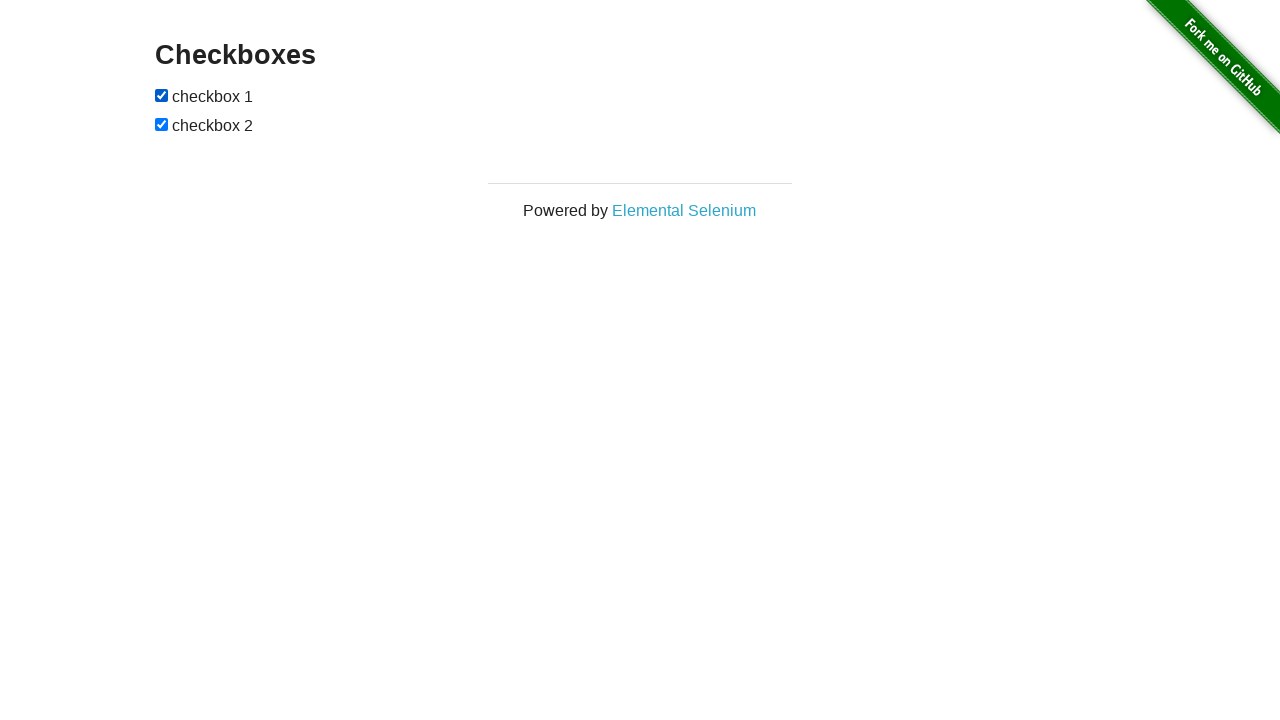

Clicked checked checkbox 1 to uncheck it at (162, 95) on xpath=//form[@id='checkboxes']/input >> nth=0
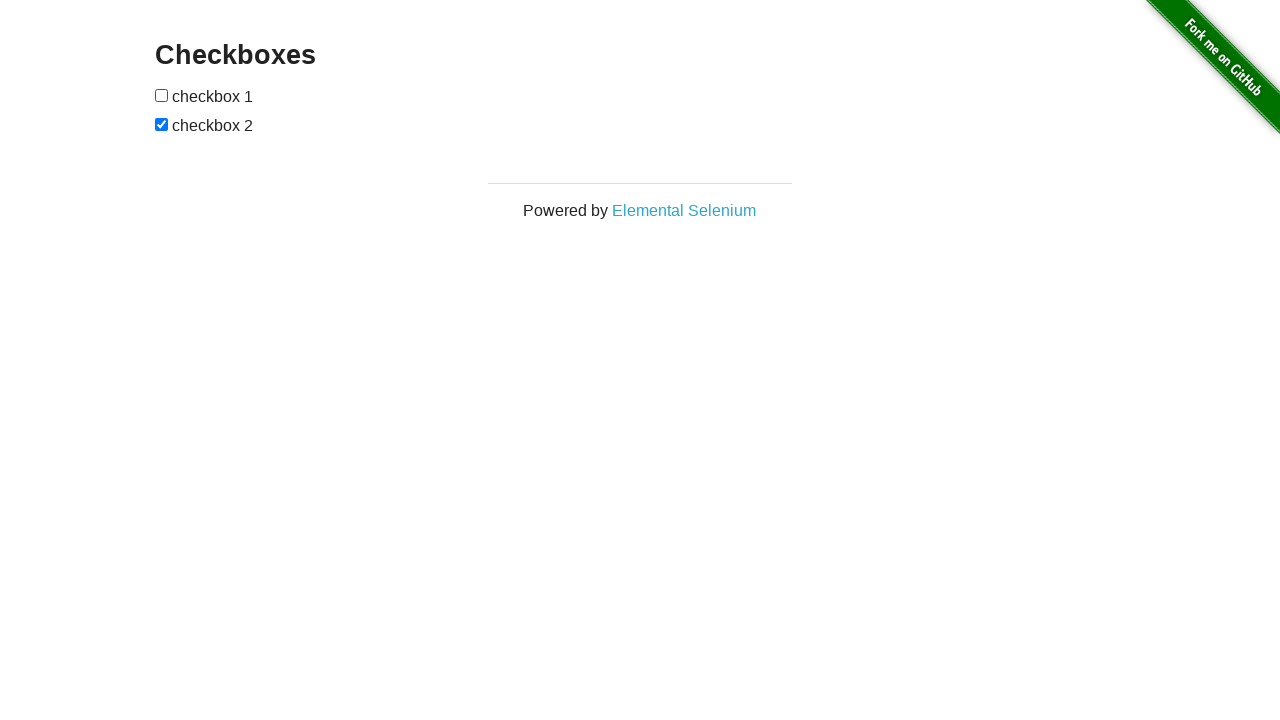

Verified checkbox 1 is now unchecked
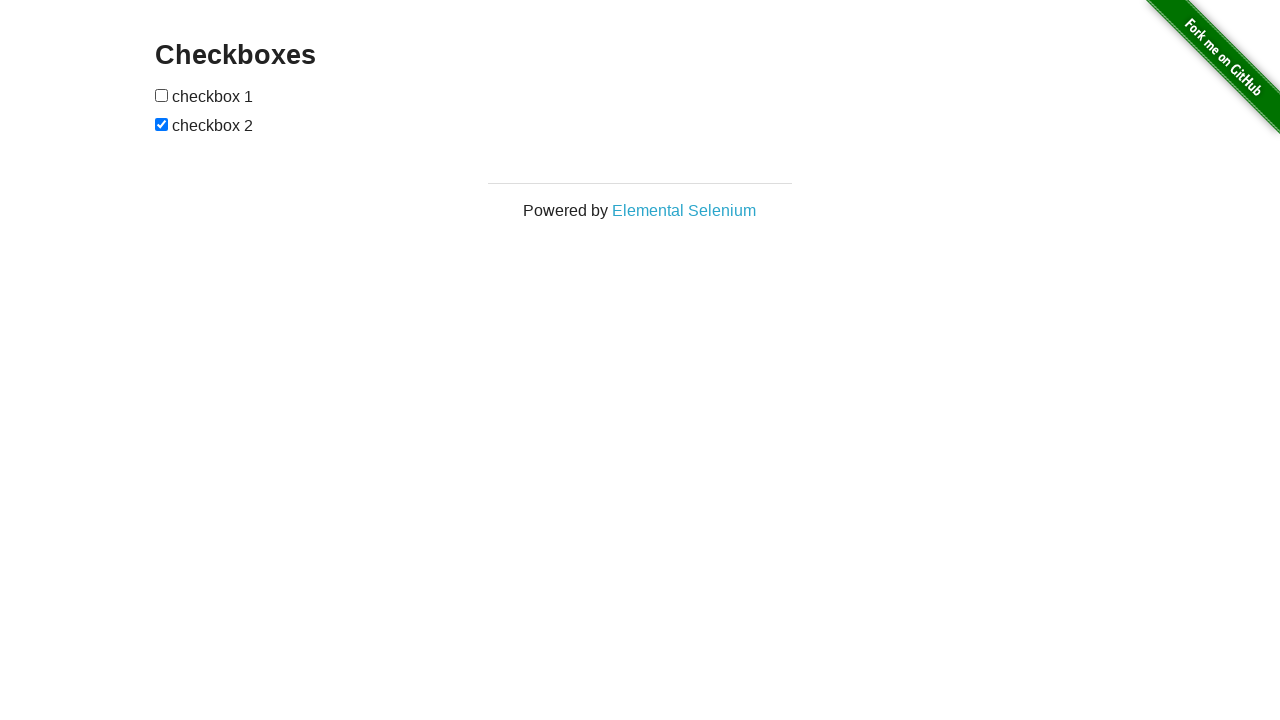

Clicked checked checkbox 2 to uncheck it at (162, 124) on xpath=//form[@id='checkboxes']/input >> nth=1
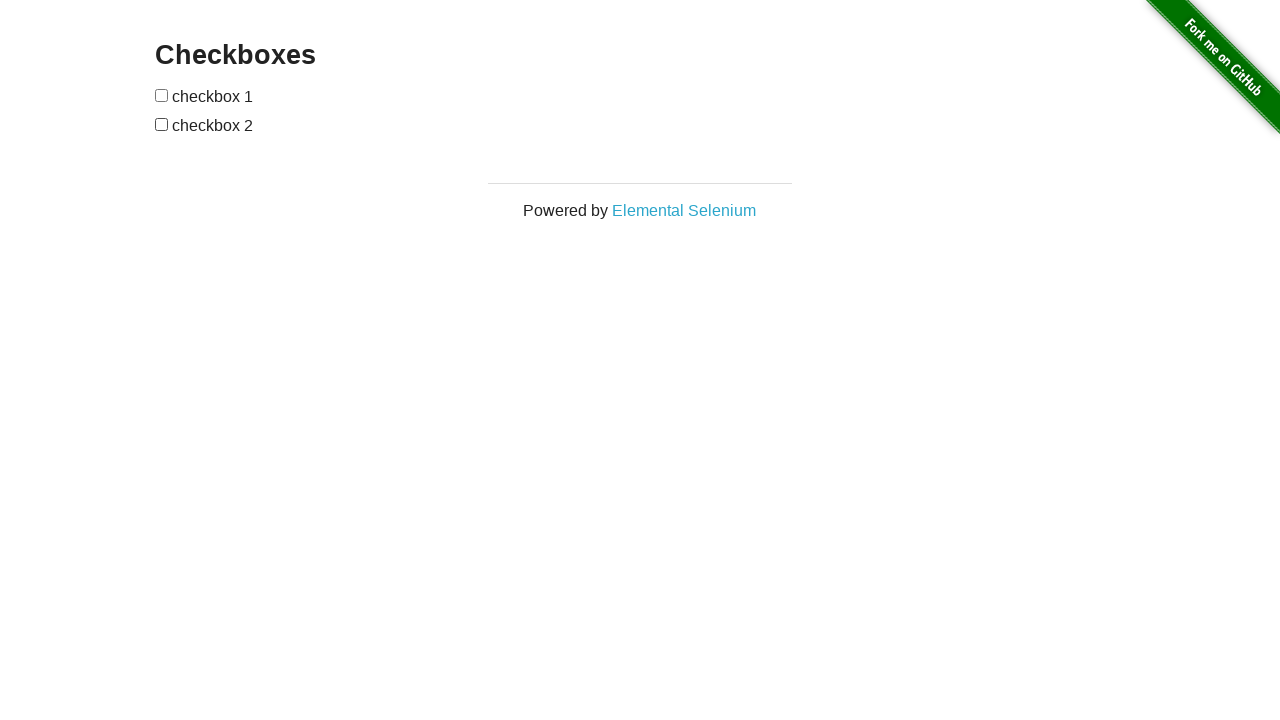

Verified checkbox 2 is now unchecked
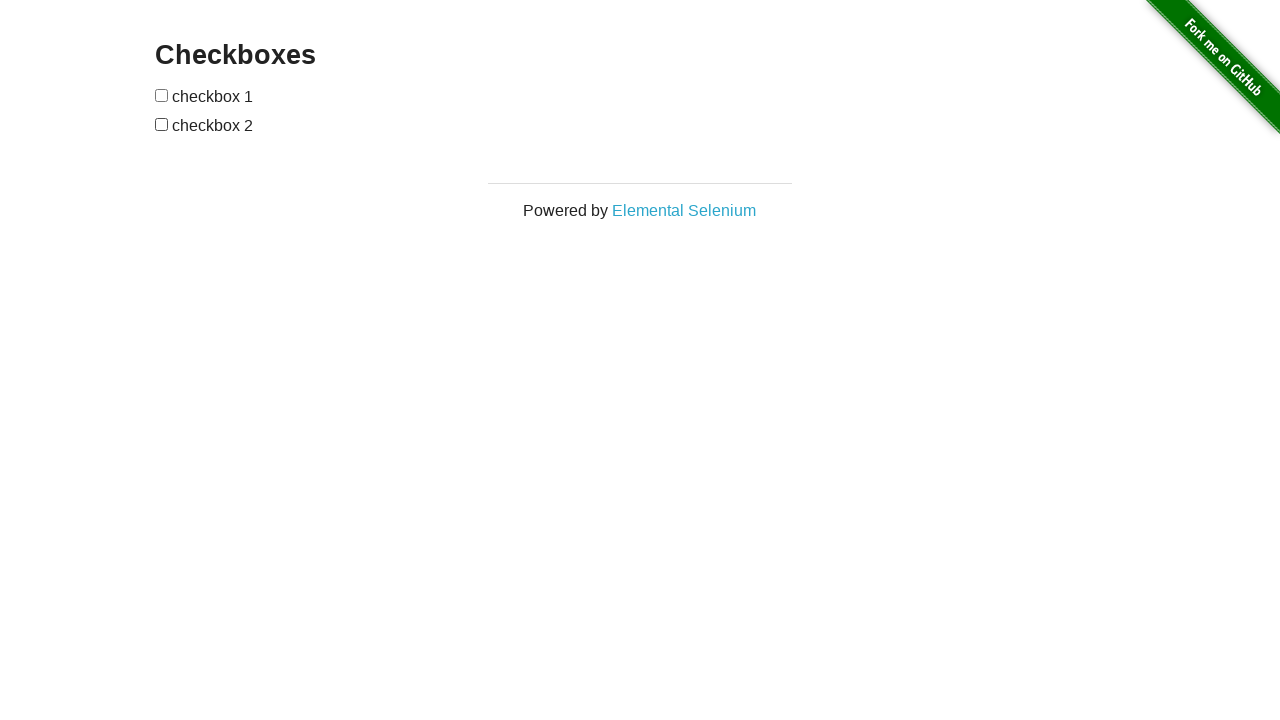

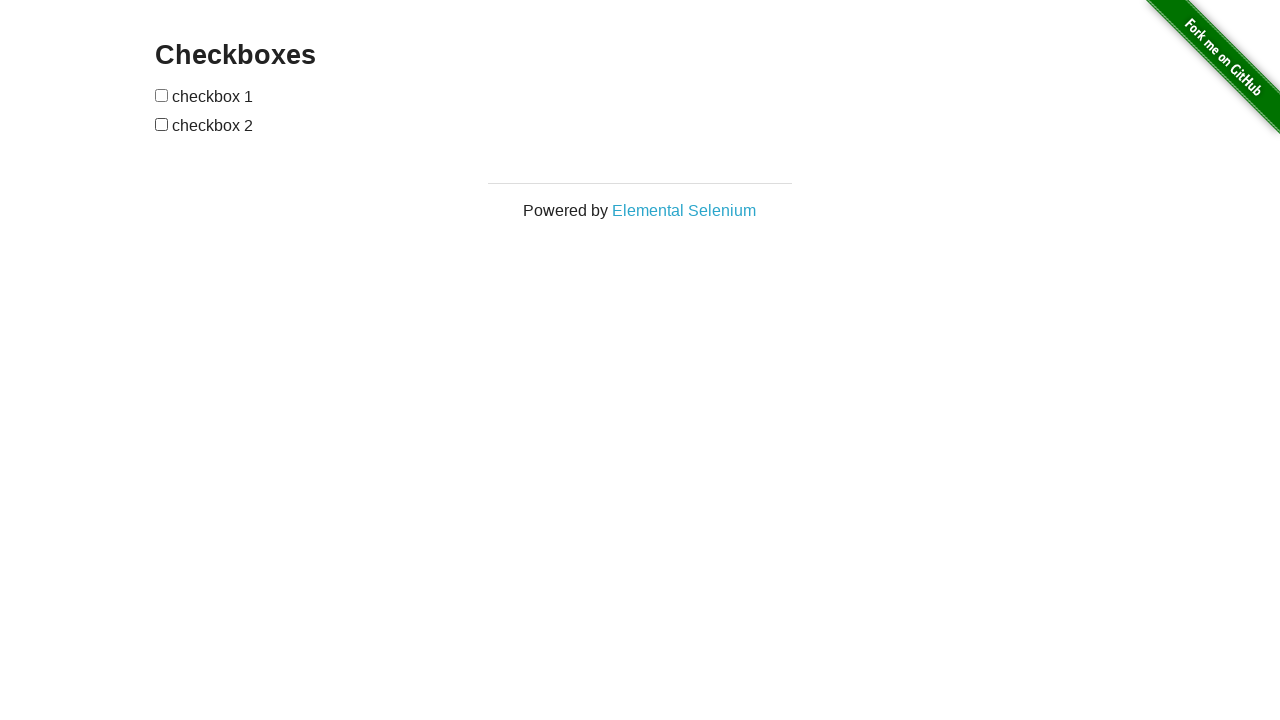